Tests that clicking the Due column header in table1 sorts the dues in ascending order by clicking the header and verifying the column values are sorted correctly.

Starting URL: http://the-internet.herokuapp.com/tables

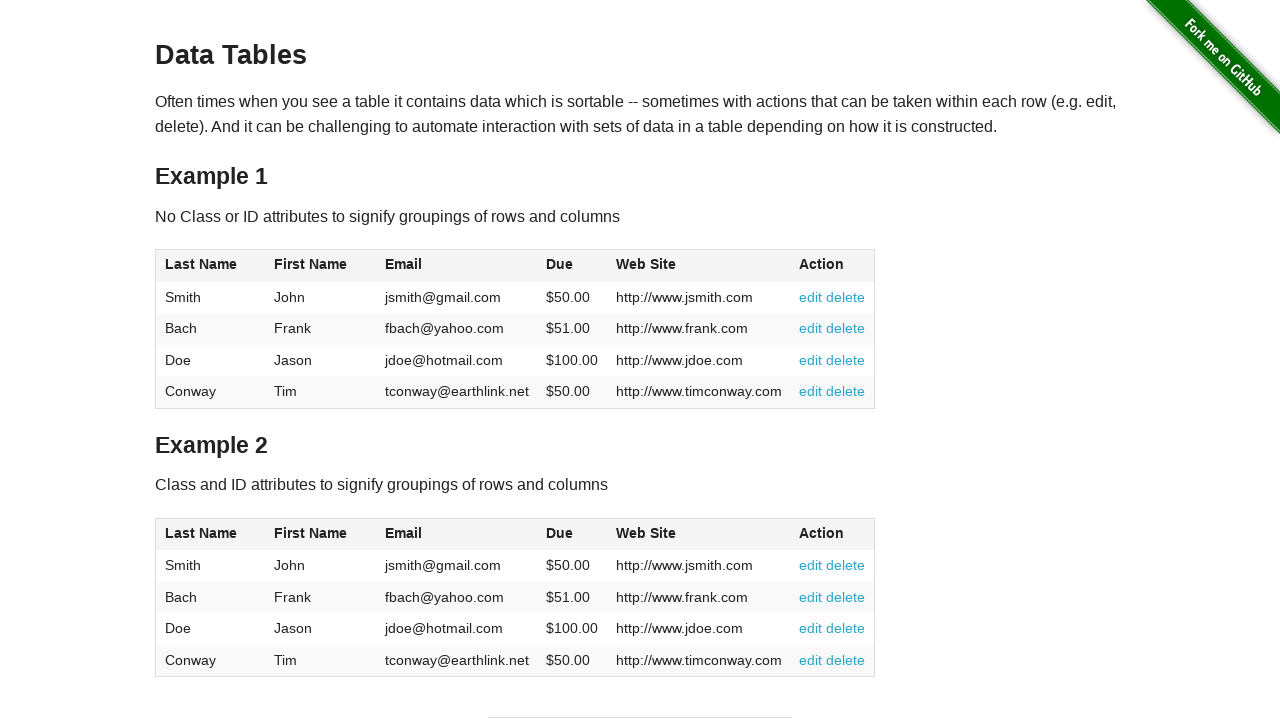

Clicked the Due column header in table1 to sort ascending at (572, 266) on #table1 thead tr th:nth-of-type(4)
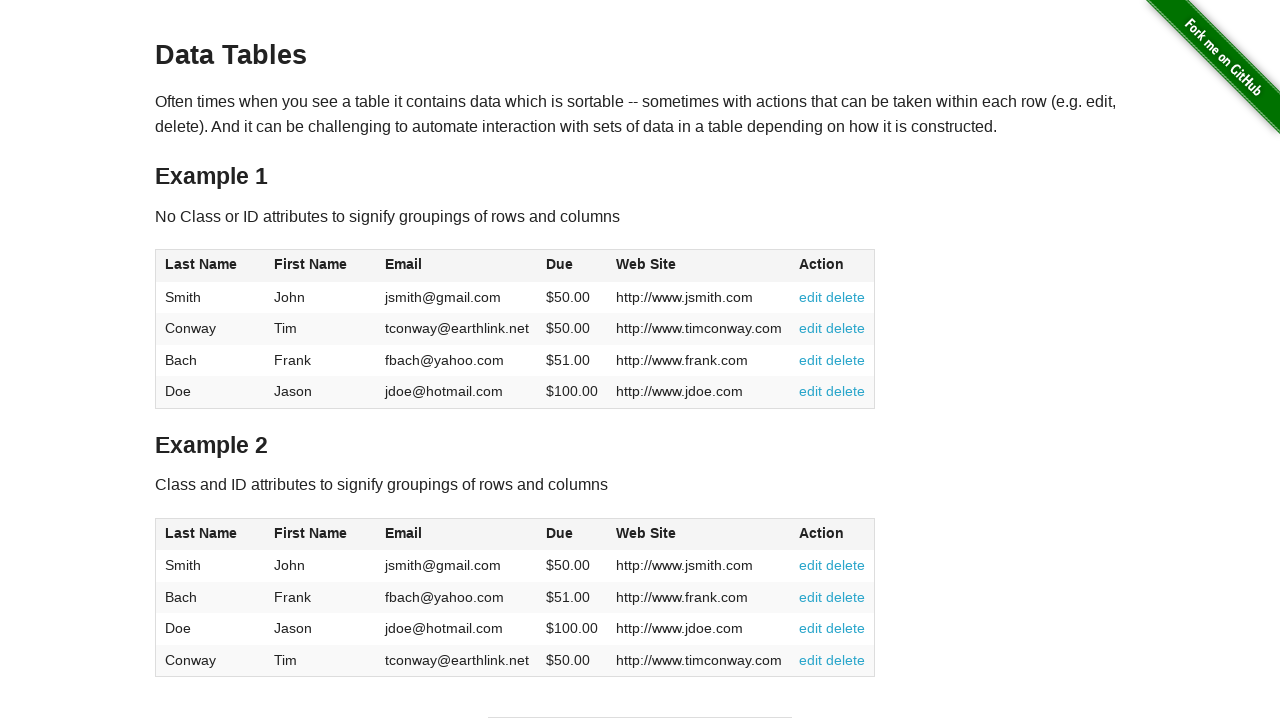

Due column values are present in table1
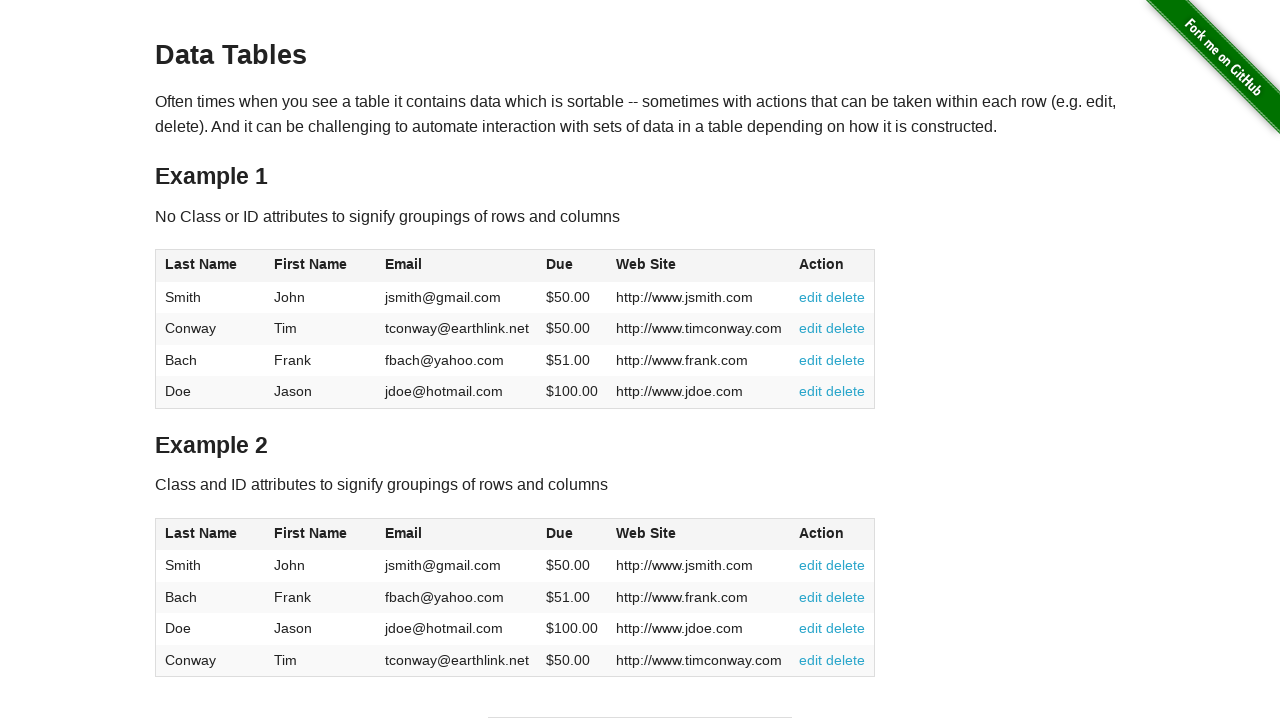

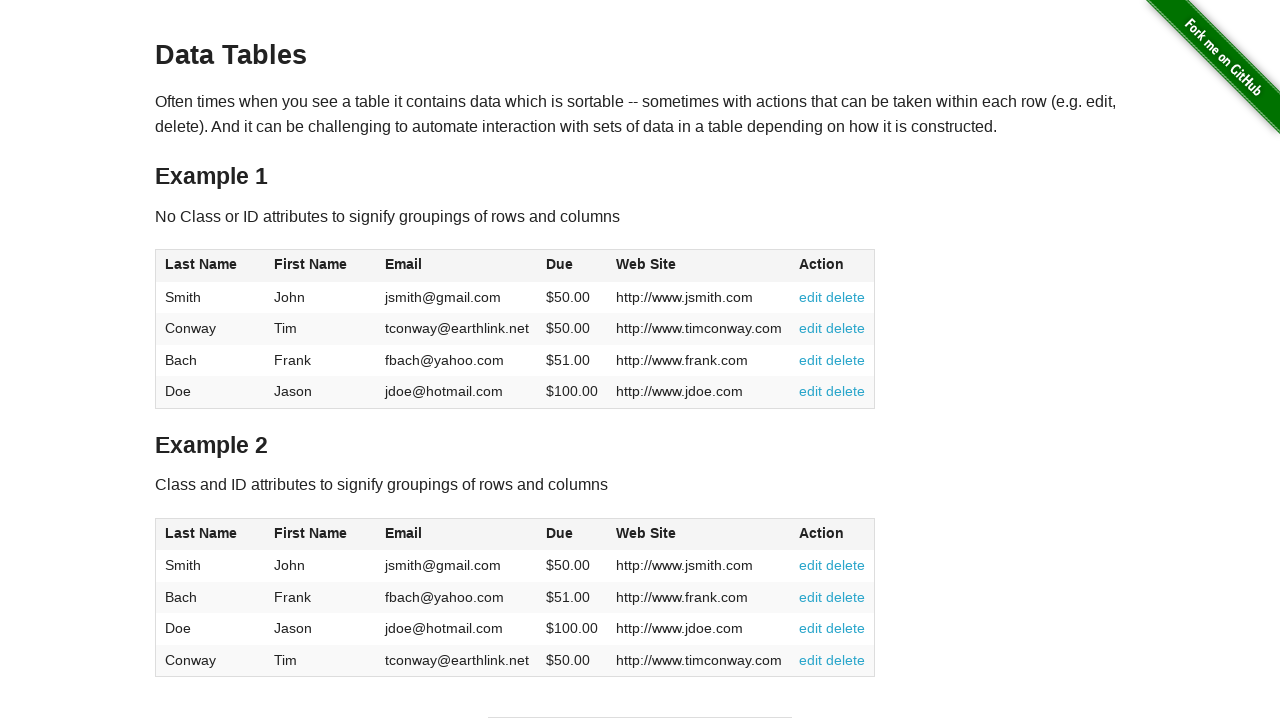